Tests dynamic content loading by clicking a Start button and waiting for a "Hello World!" message to appear on the page

Starting URL: https://the-internet.herokuapp.com/dynamic_loading/1

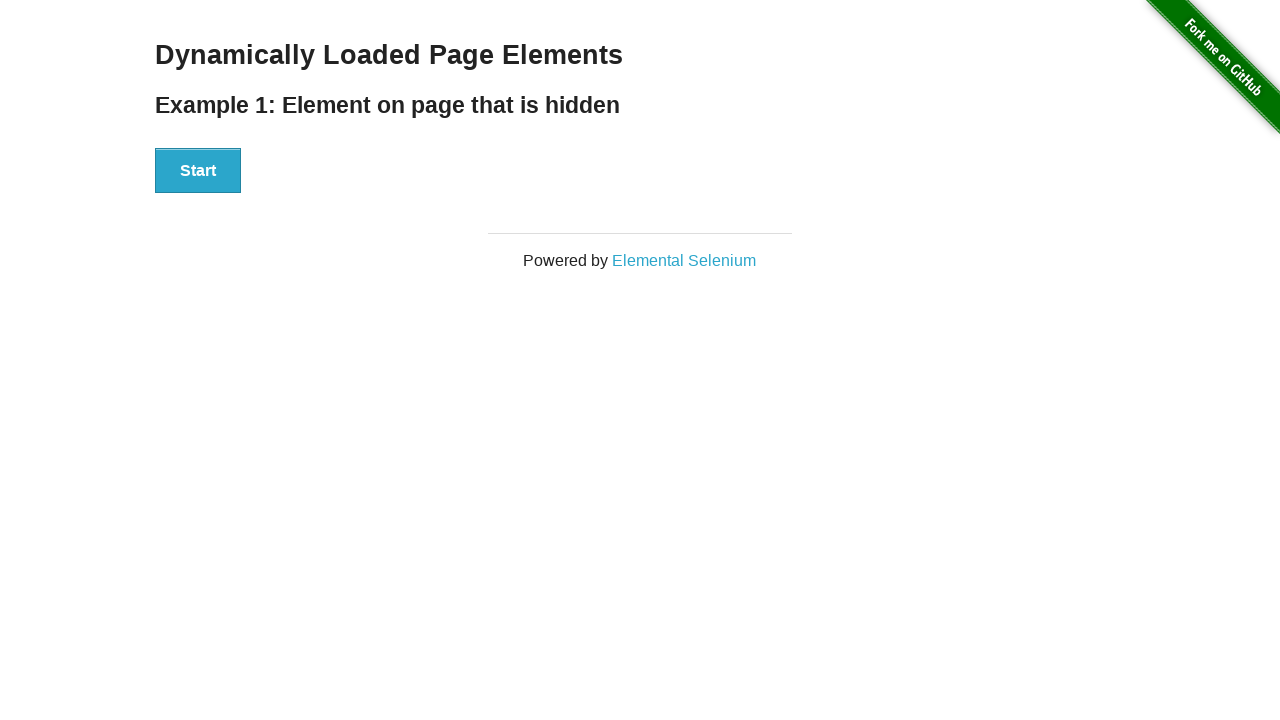

Clicked the Start button at (198, 171) on xpath=//*[.='Start']
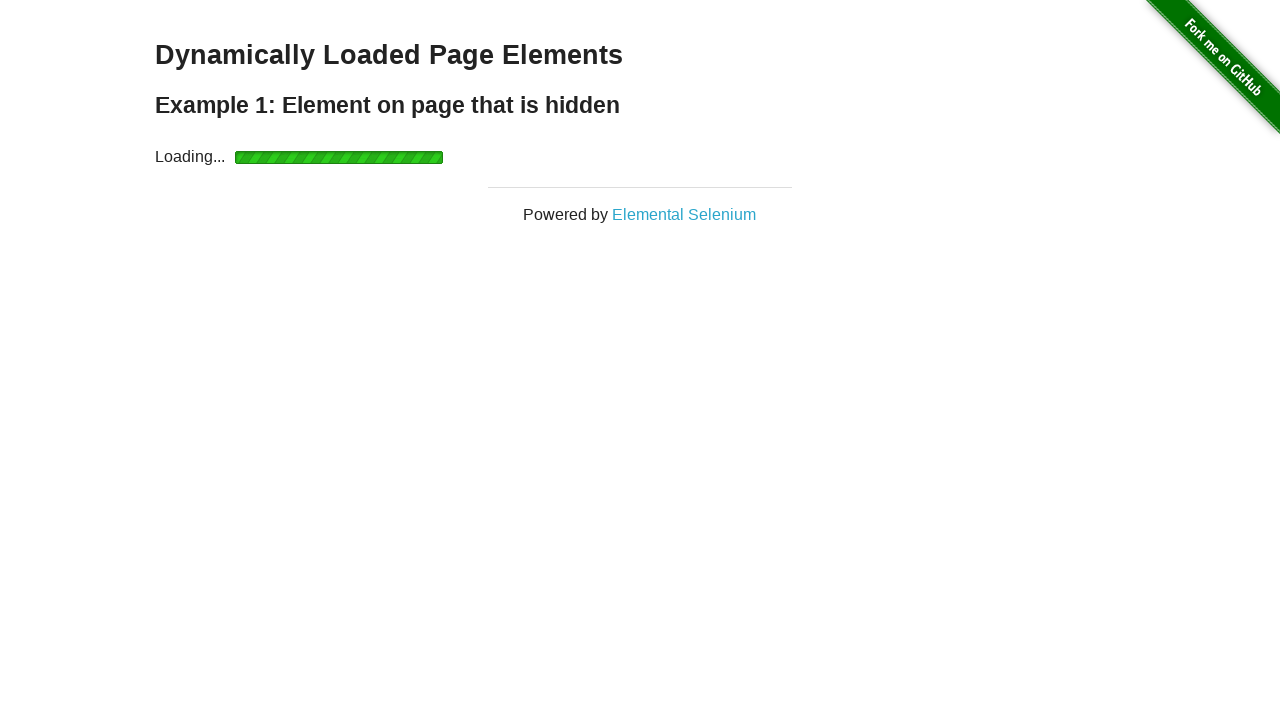

Waited for 'Hello World!' message to appear
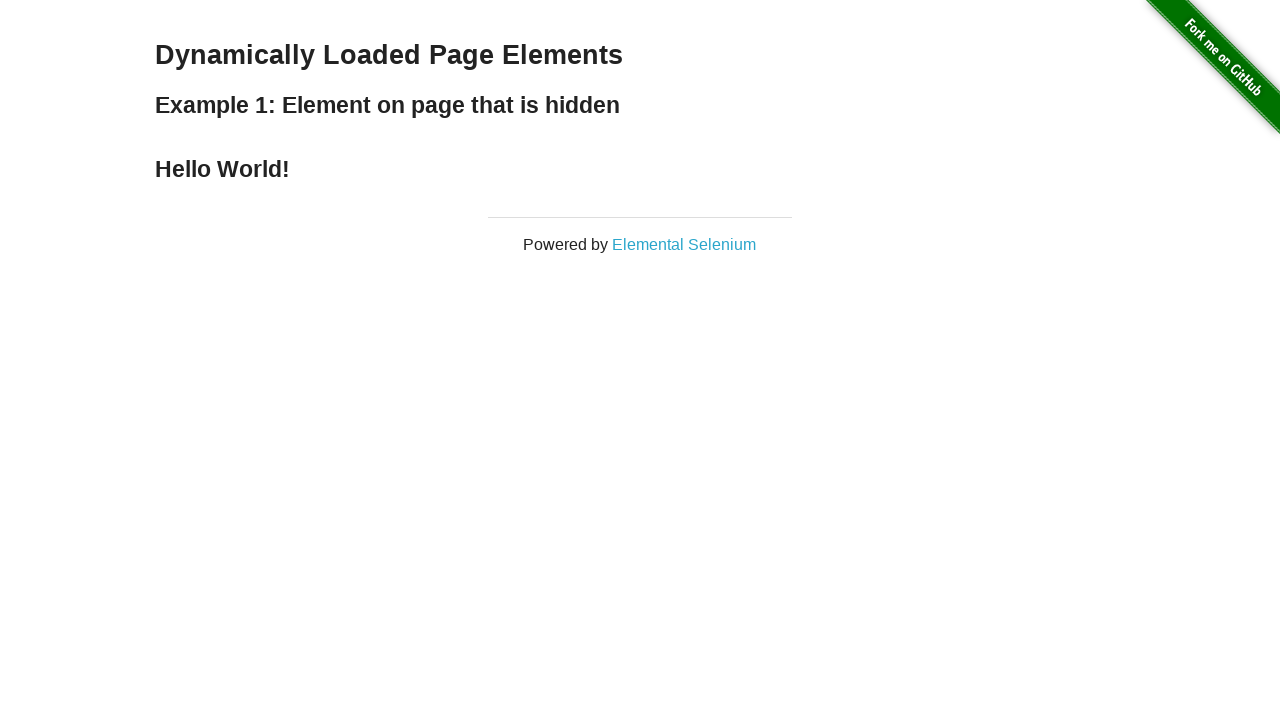

Located the Hello World element
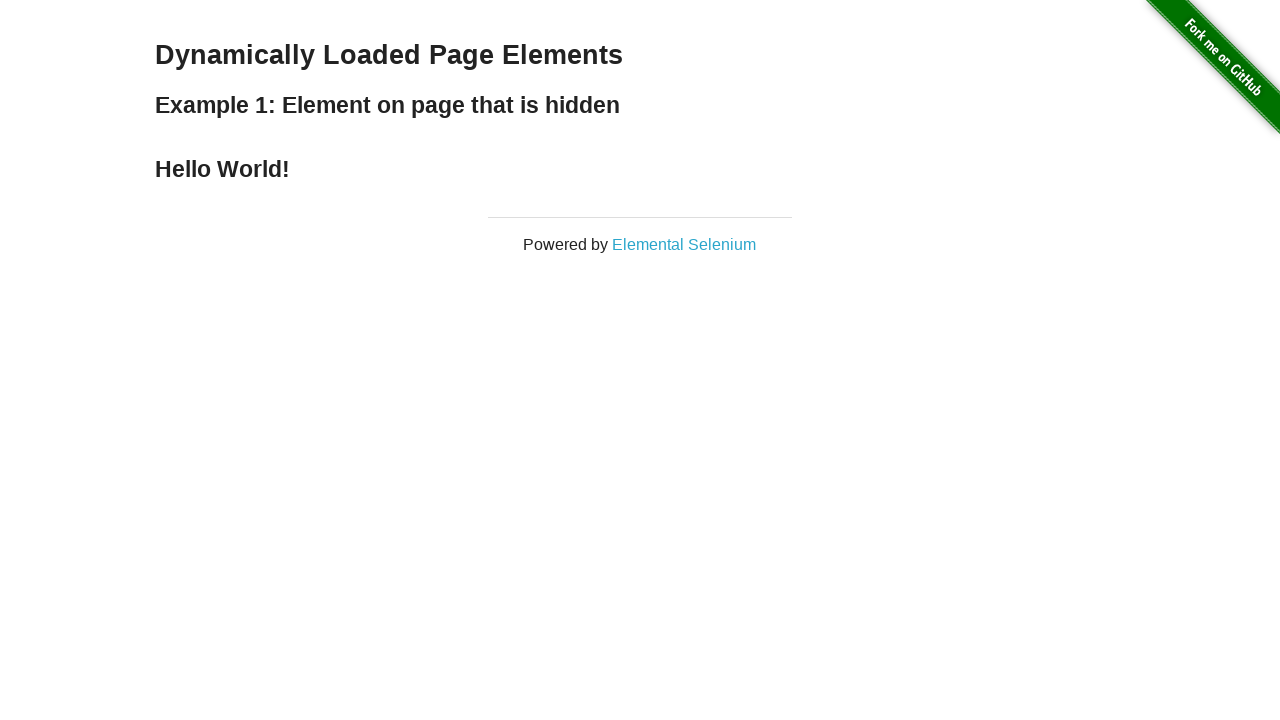

Verified that the element contains 'Hello World!' text
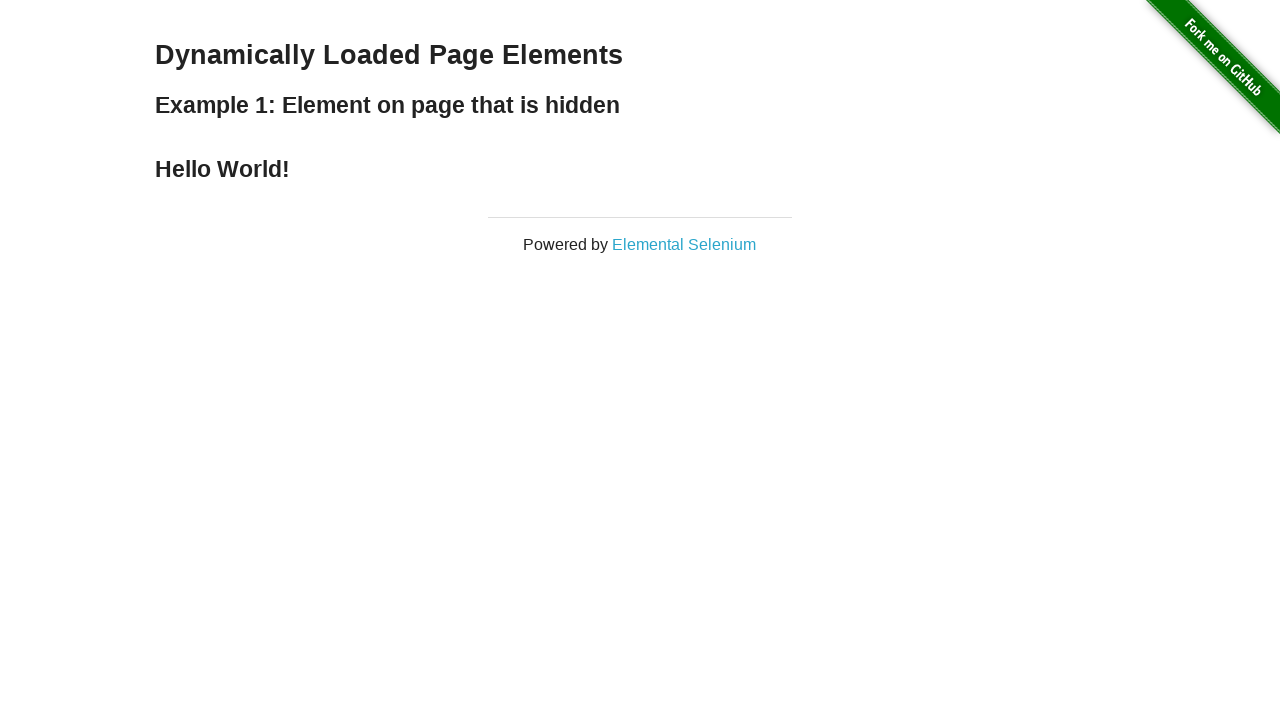

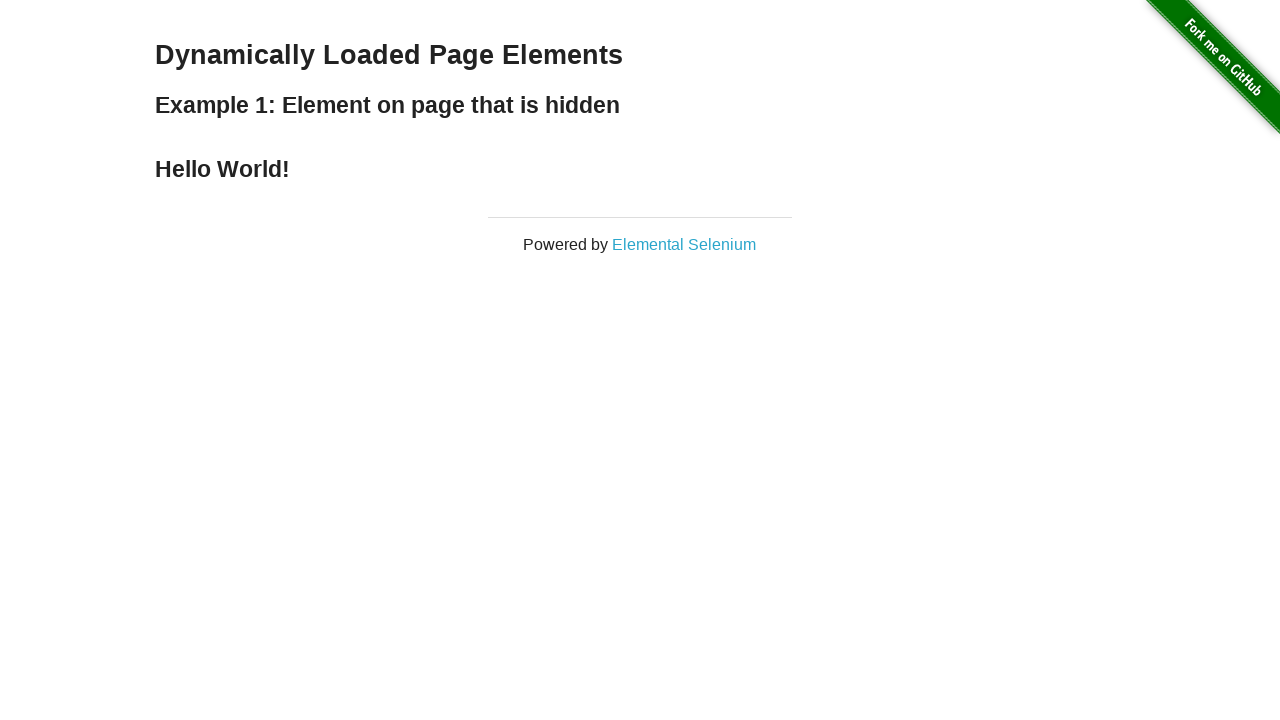